Tests JavaScript prompt alert handling by clicking the prompt button and dismissing the alert dialog

Starting URL: https://the-internet.herokuapp.com/javascript_alerts

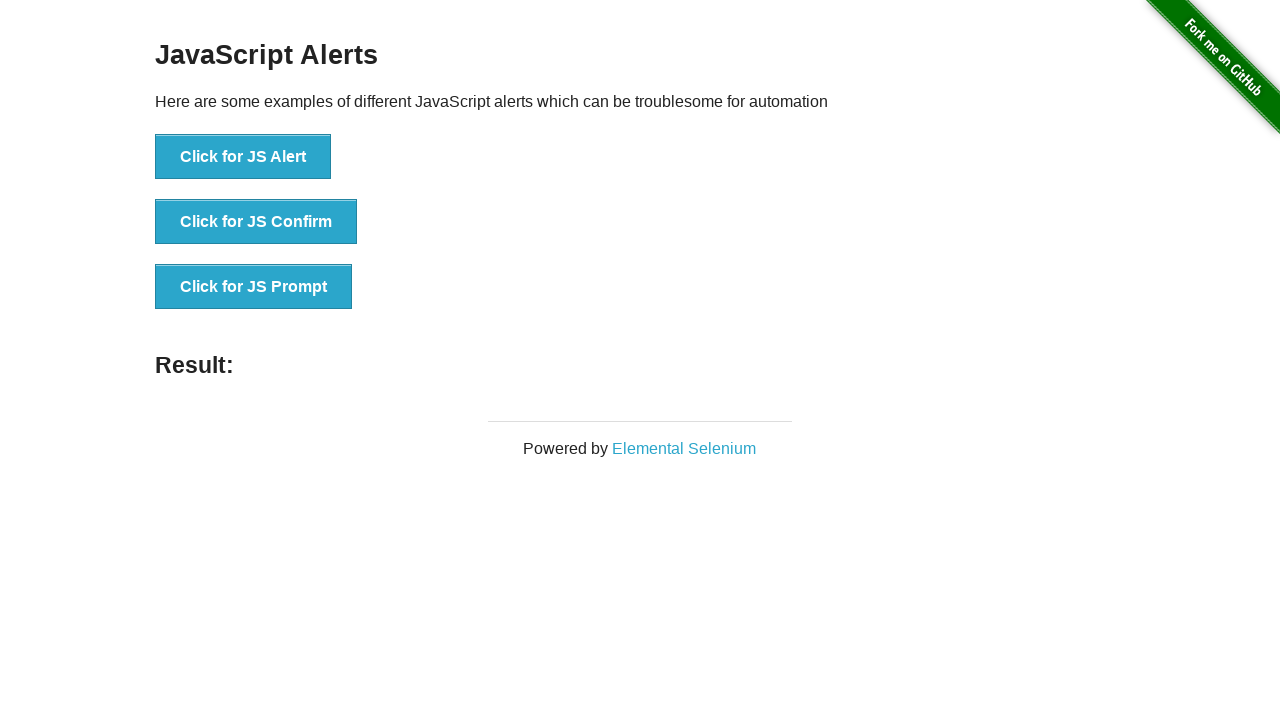

Clicked the 'Click for JS Prompt' button to trigger the prompt alert at (254, 287) on xpath=//button[text()='Click for JS Prompt']
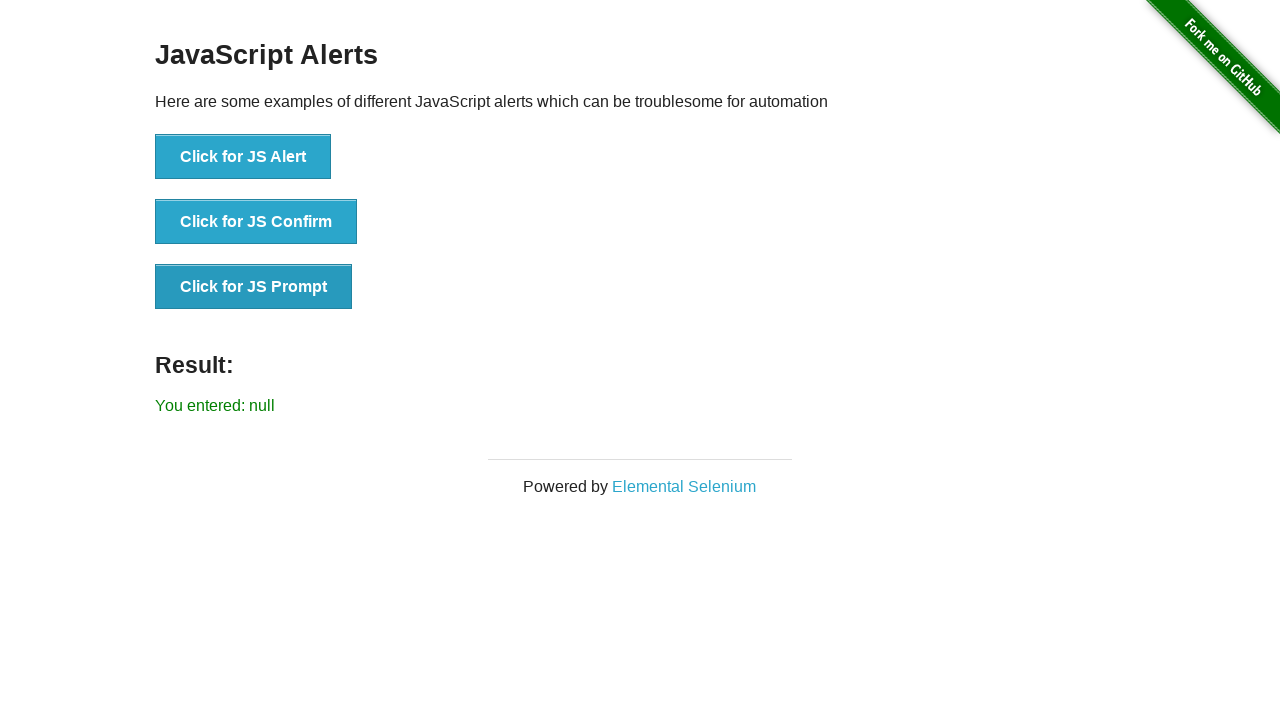

Set up dialog handler to dismiss all alerts
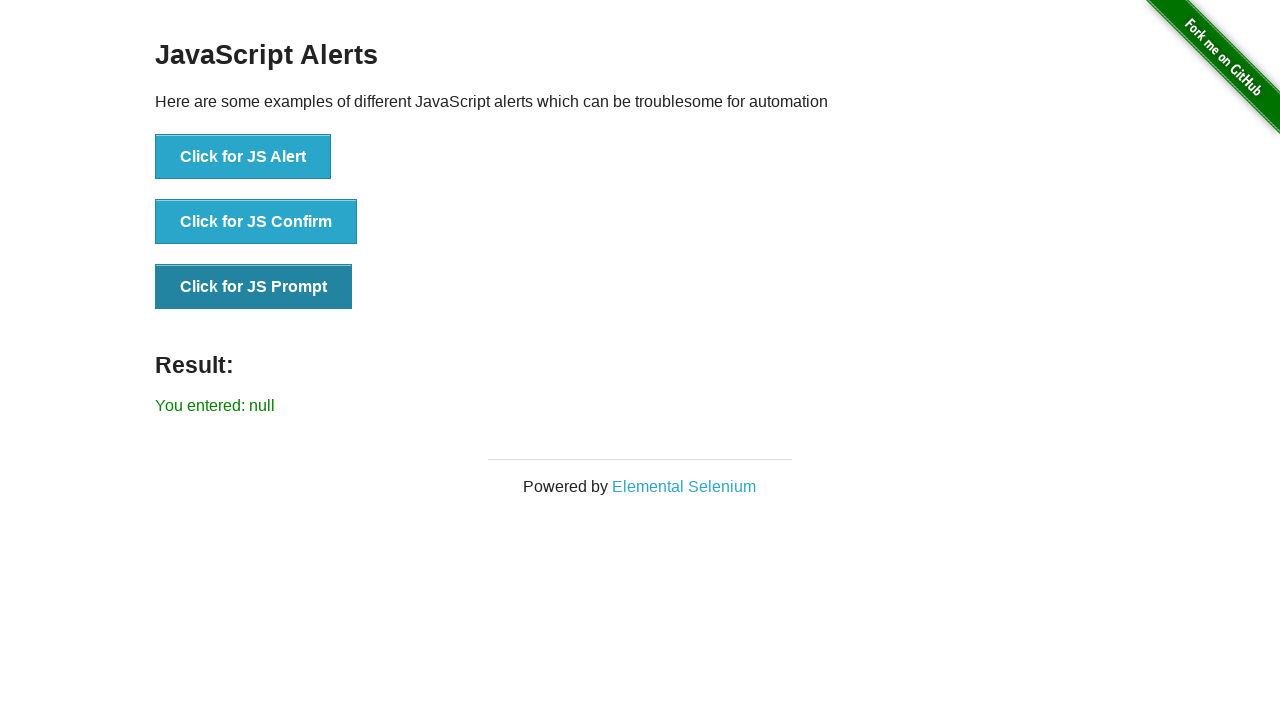

Set up one-time dialog handler to dismiss the next alert
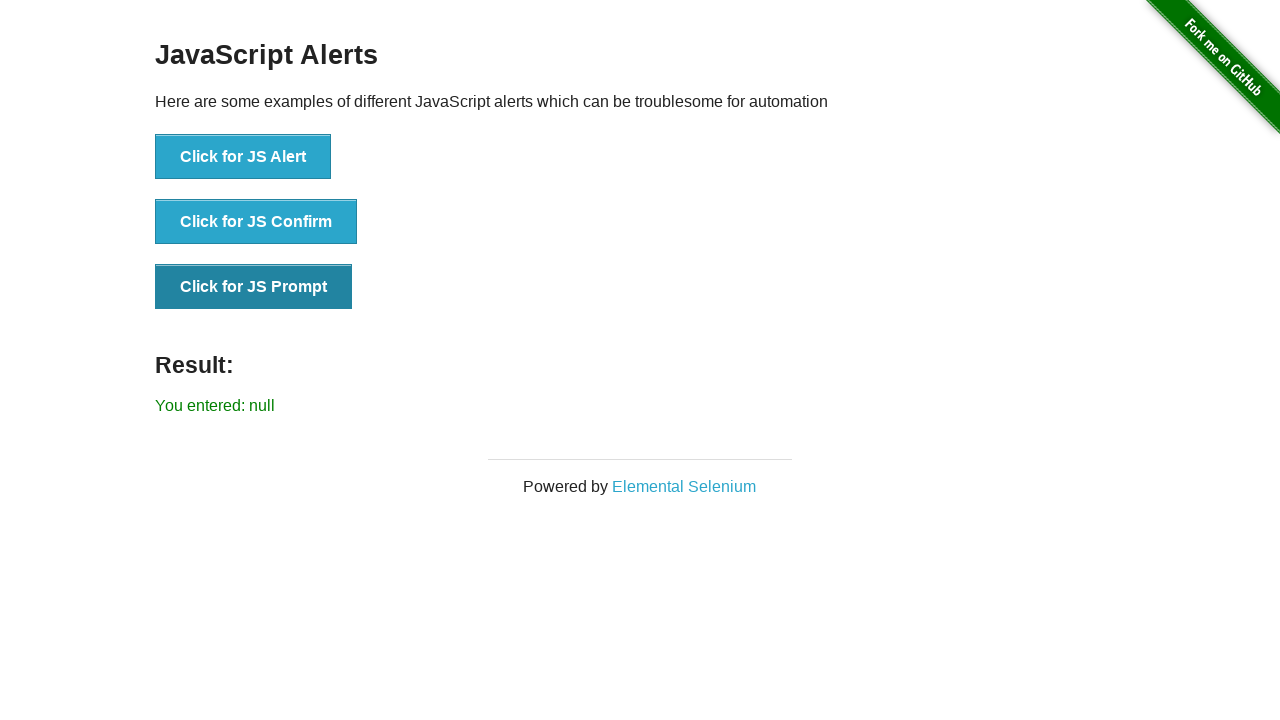

Clicked the 'Click for JS Prompt' button again to trigger the prompt alert dialog at (254, 287) on xpath=//button[text()='Click for JS Prompt']
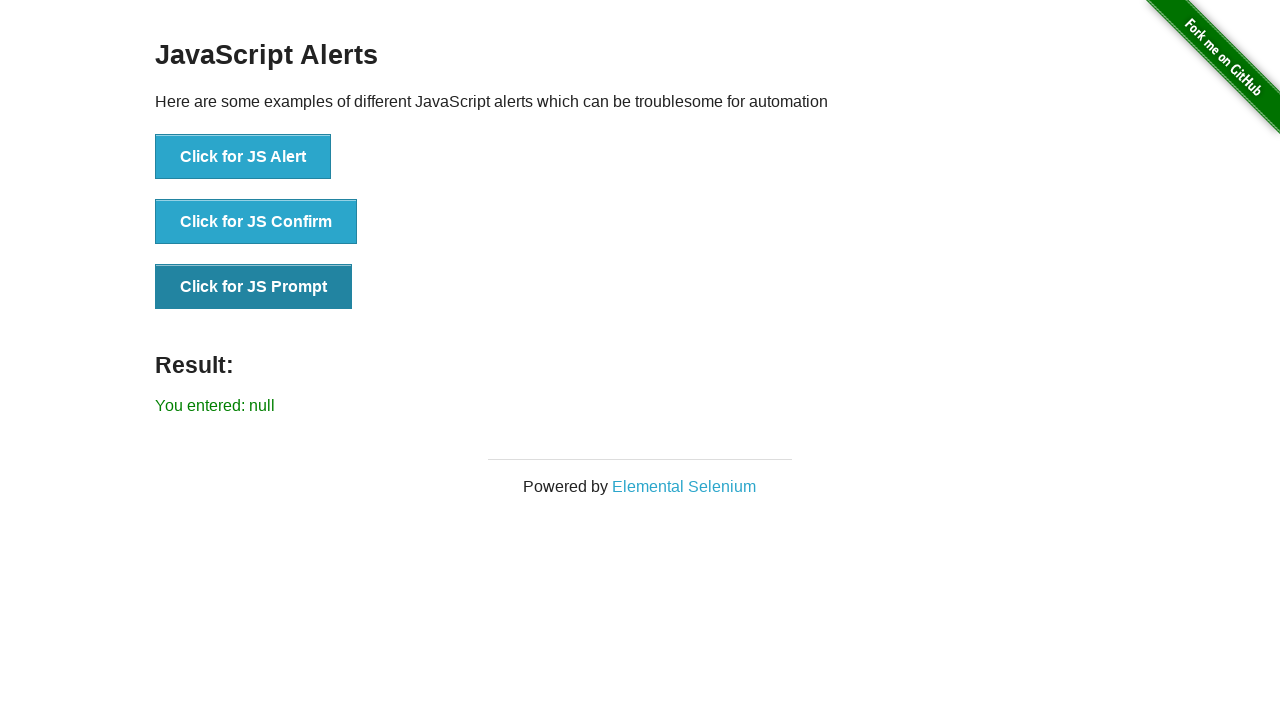

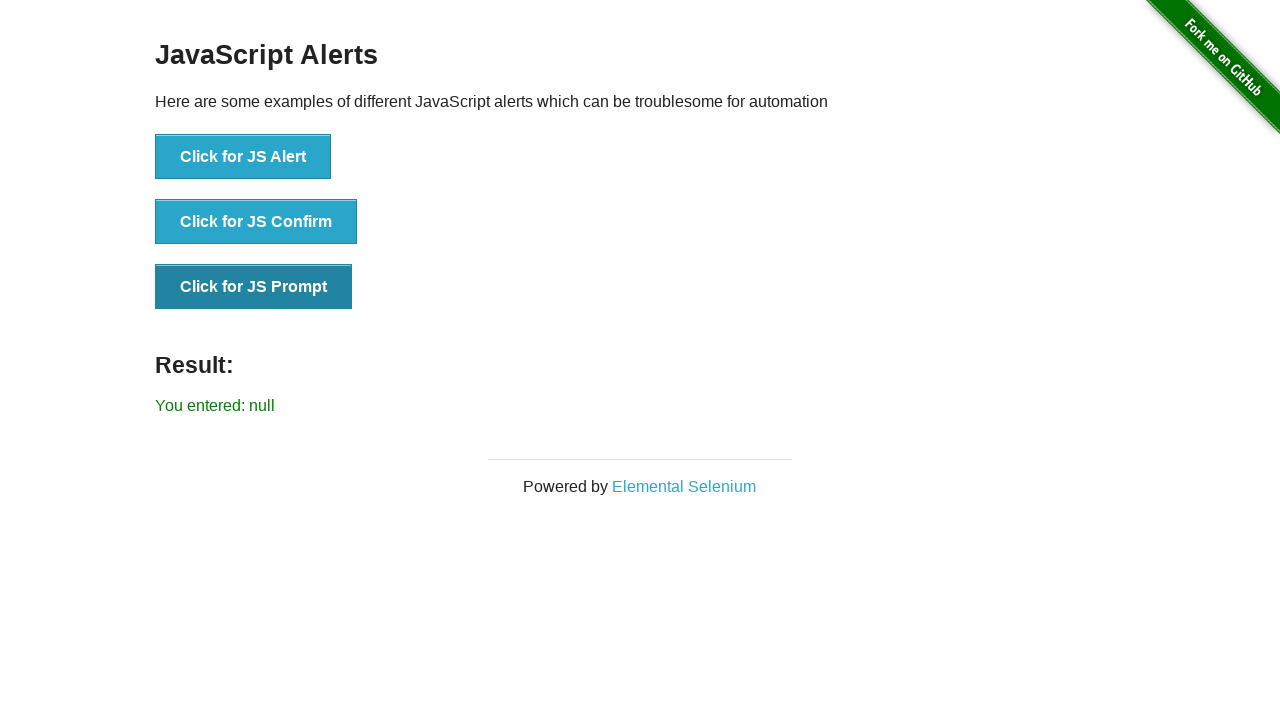